Tests navigation by clicking a link with computed text, then fills out a form with first name, last name, city, and country fields, and submits it.

Starting URL: http://suninjuly.github.io/find_link_text

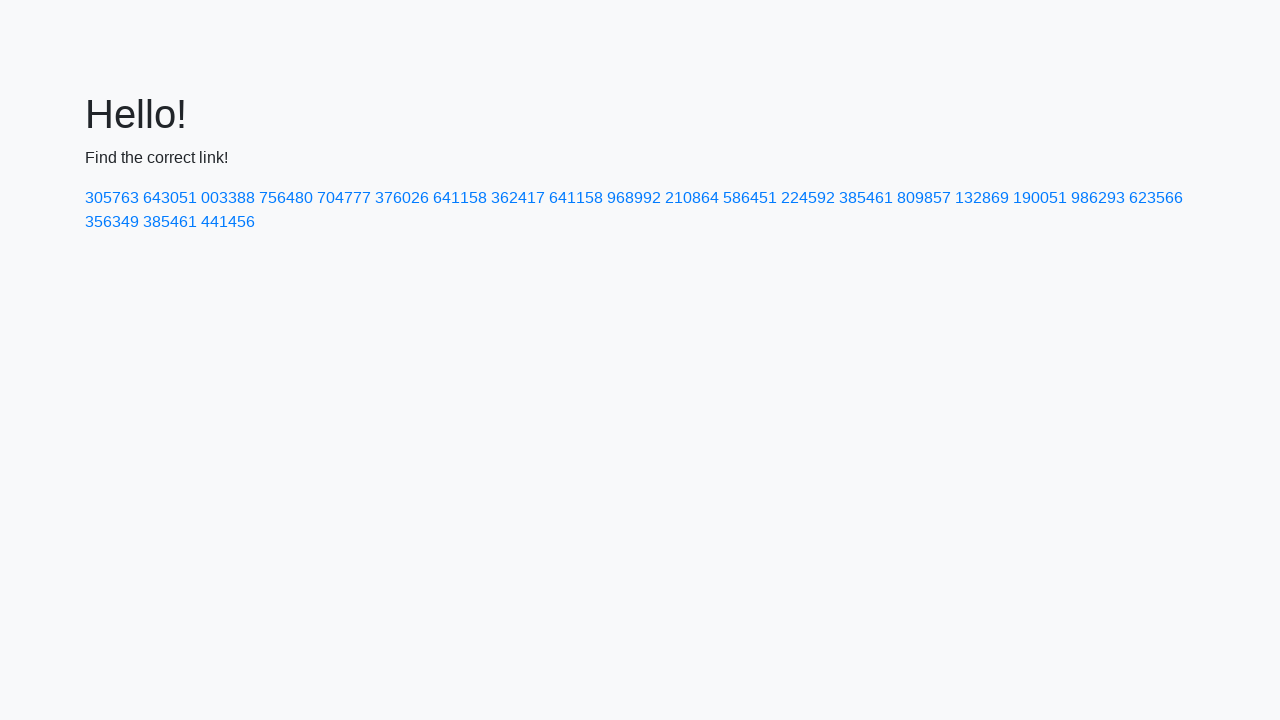

Clicked link with computed text '224592' at (808, 198) on text=224592
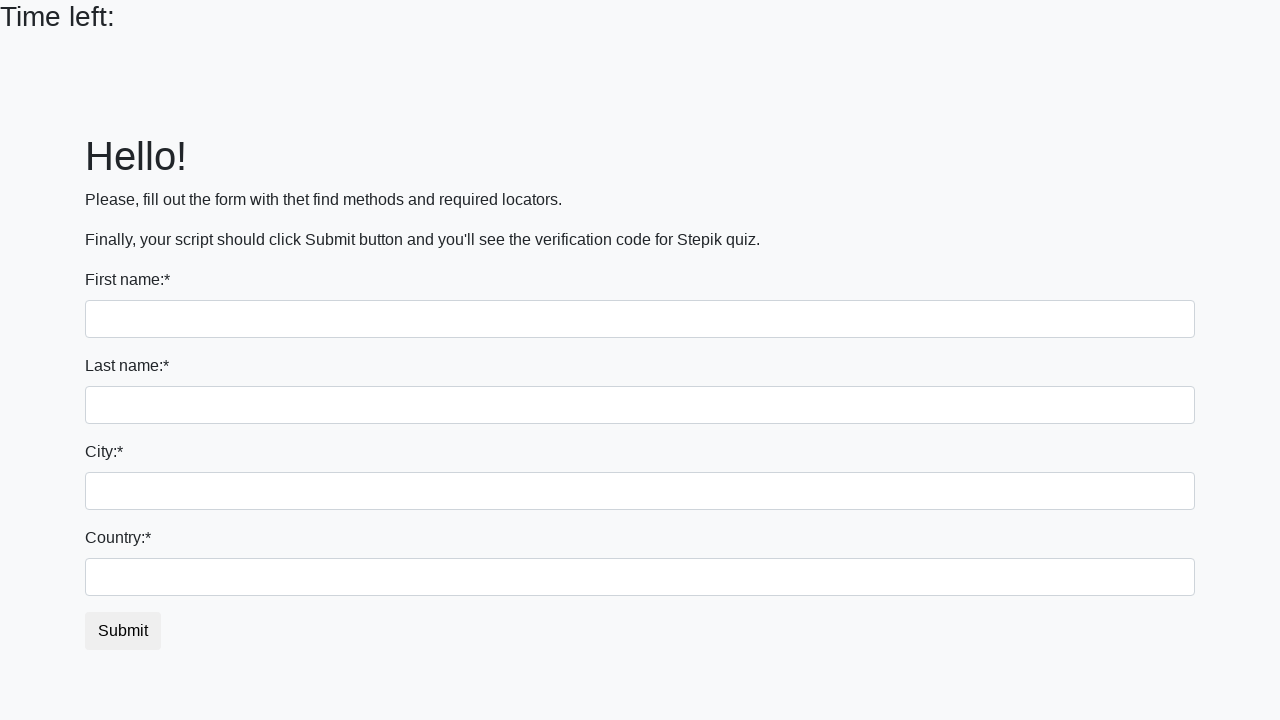

Filled first name field with 'Ivan' on input
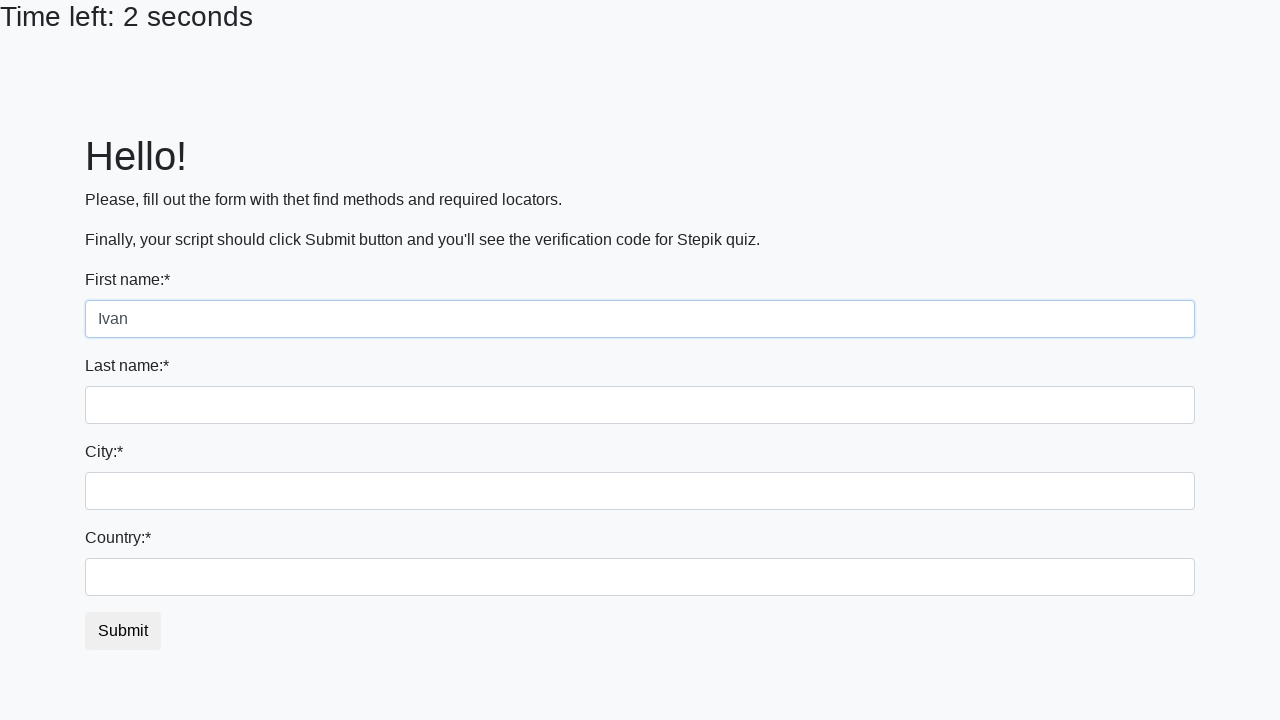

Filled last name field with 'Petrov' on input[name='last_name']
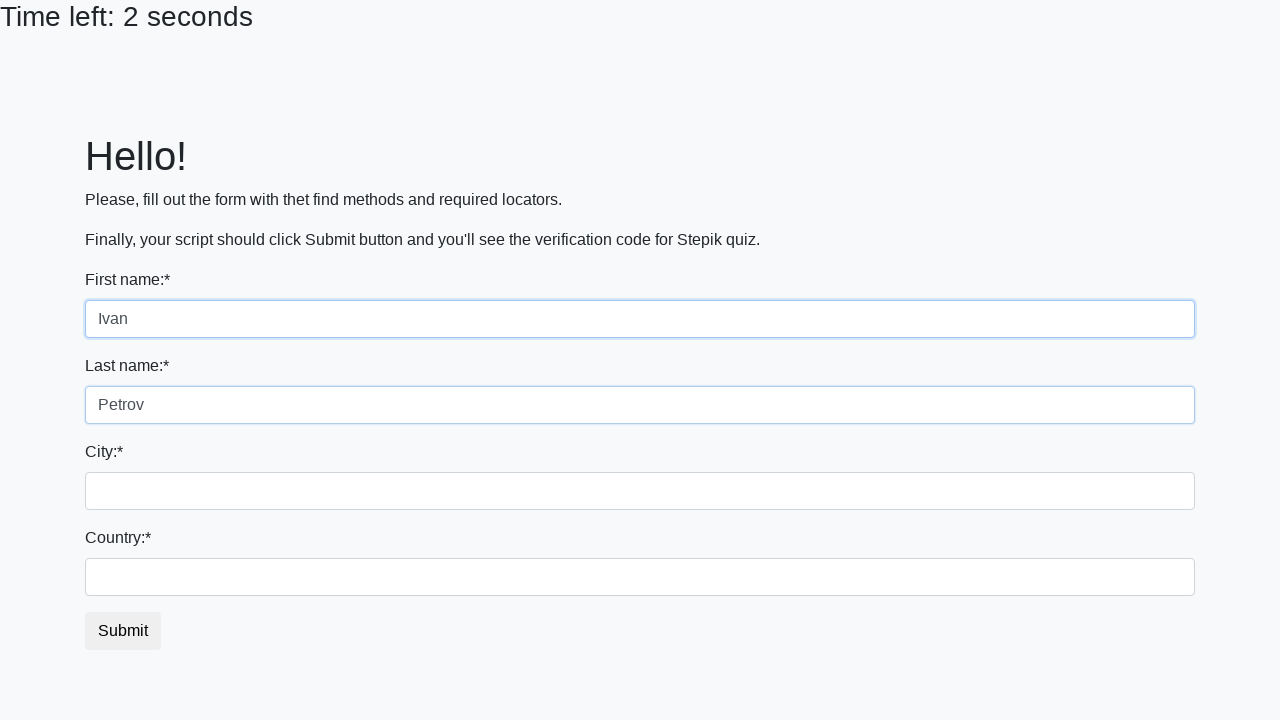

Filled city field with 'Smolensk' on .city
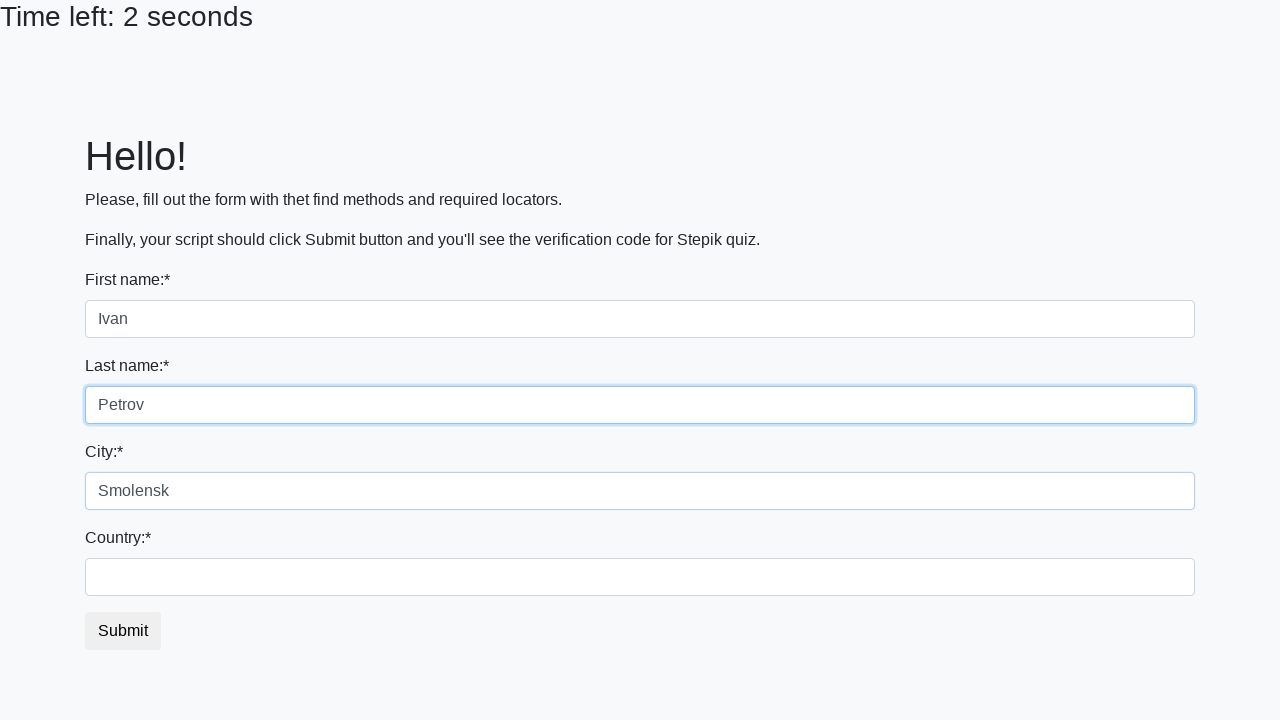

Filled country field with 'Russia' on #country
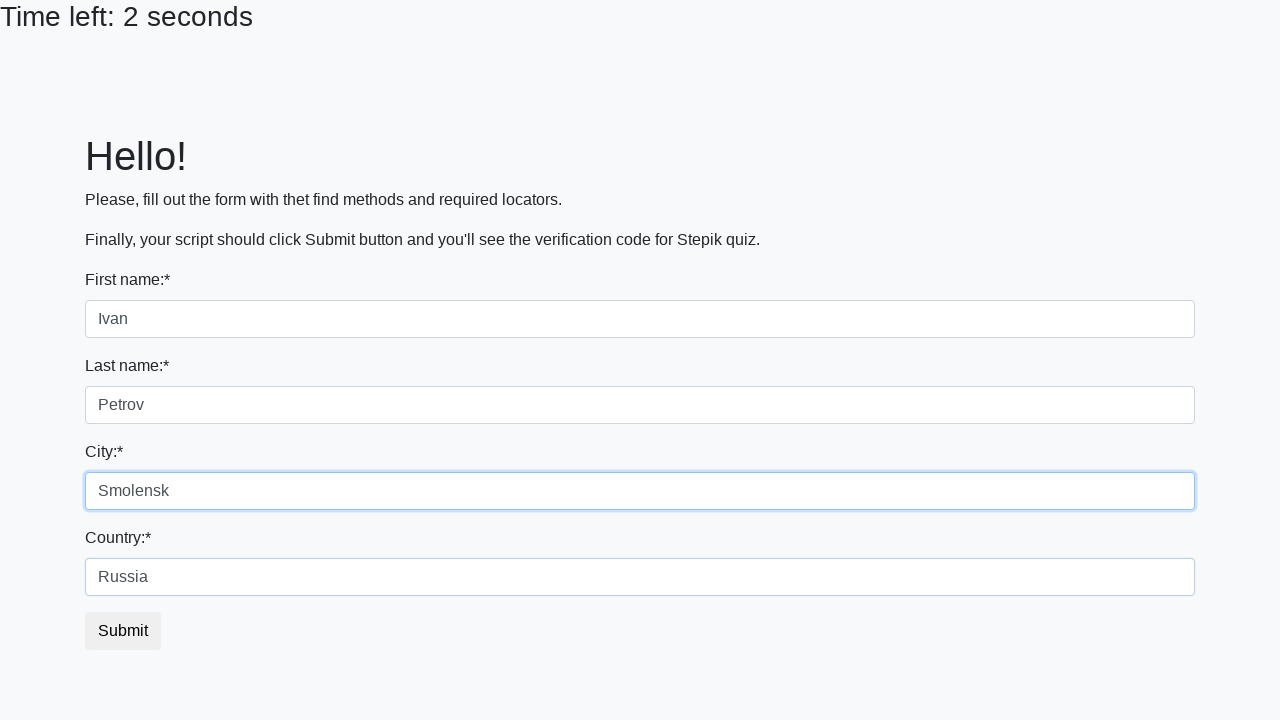

Clicked submit button to submit form at (123, 631) on button.btn
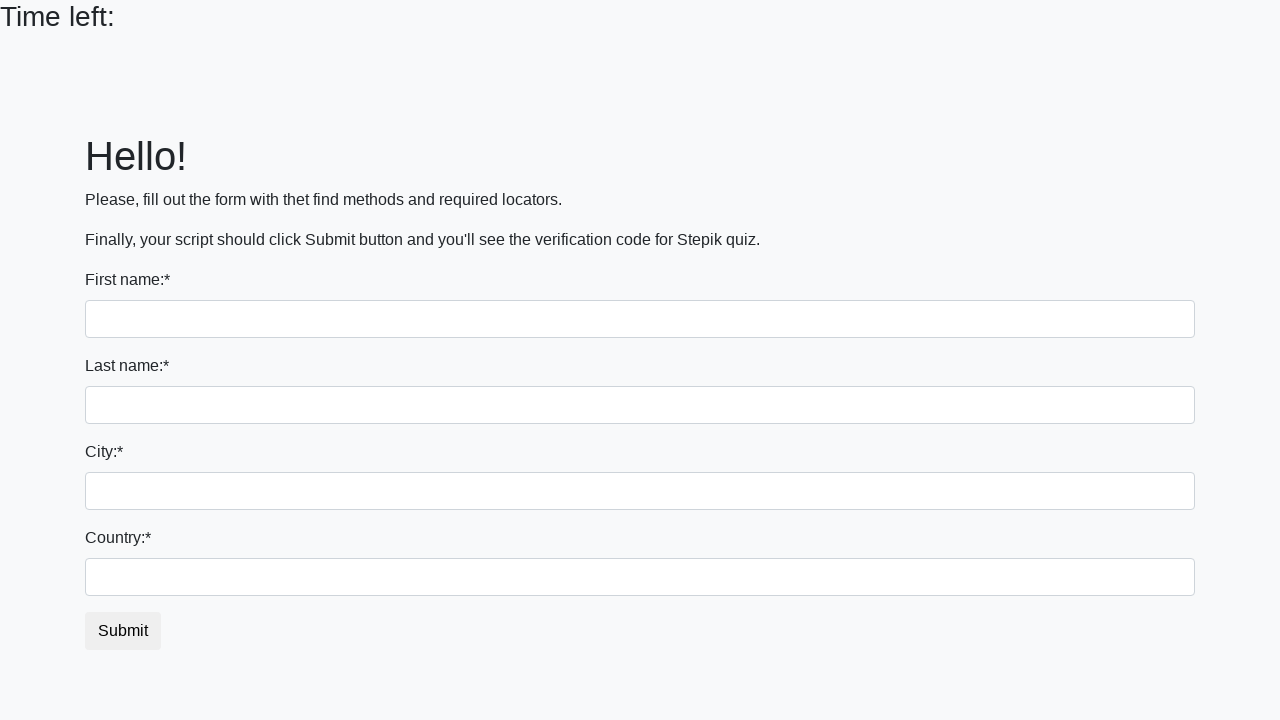

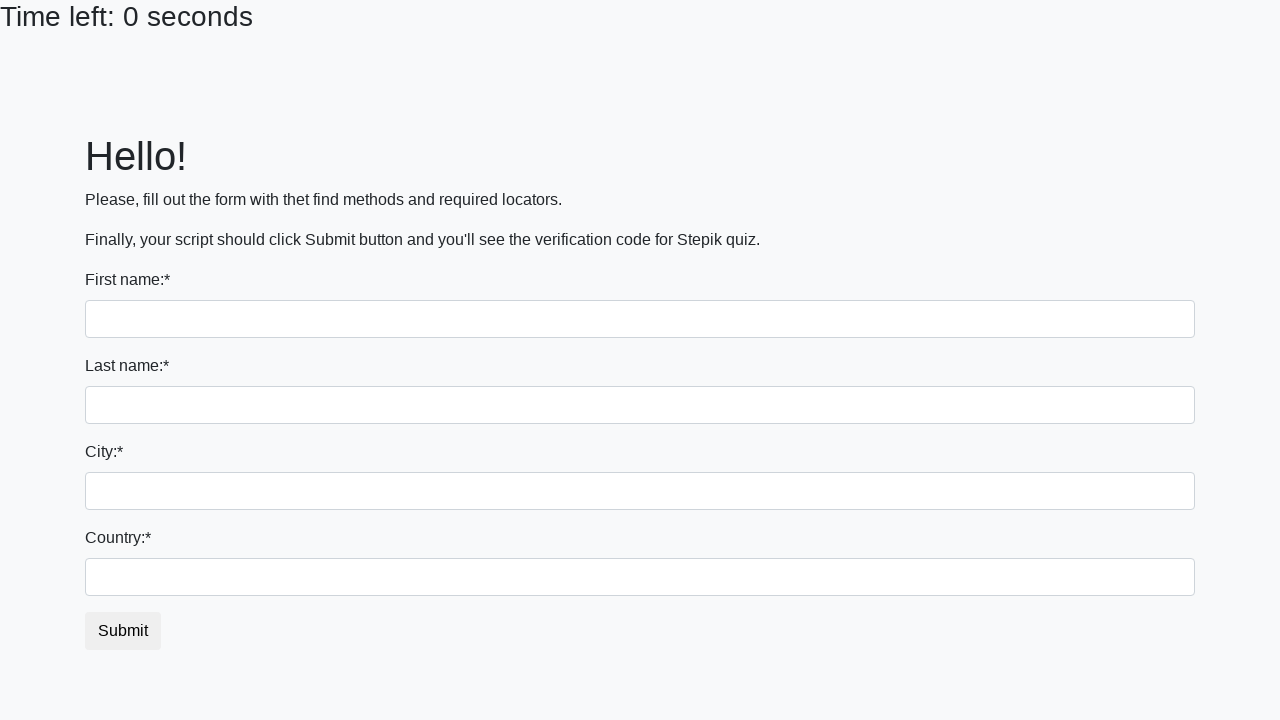